Opens the American Eagle homepage and verifies that the URL matches the expected value

Starting URL: https://www.ae.com/us/en

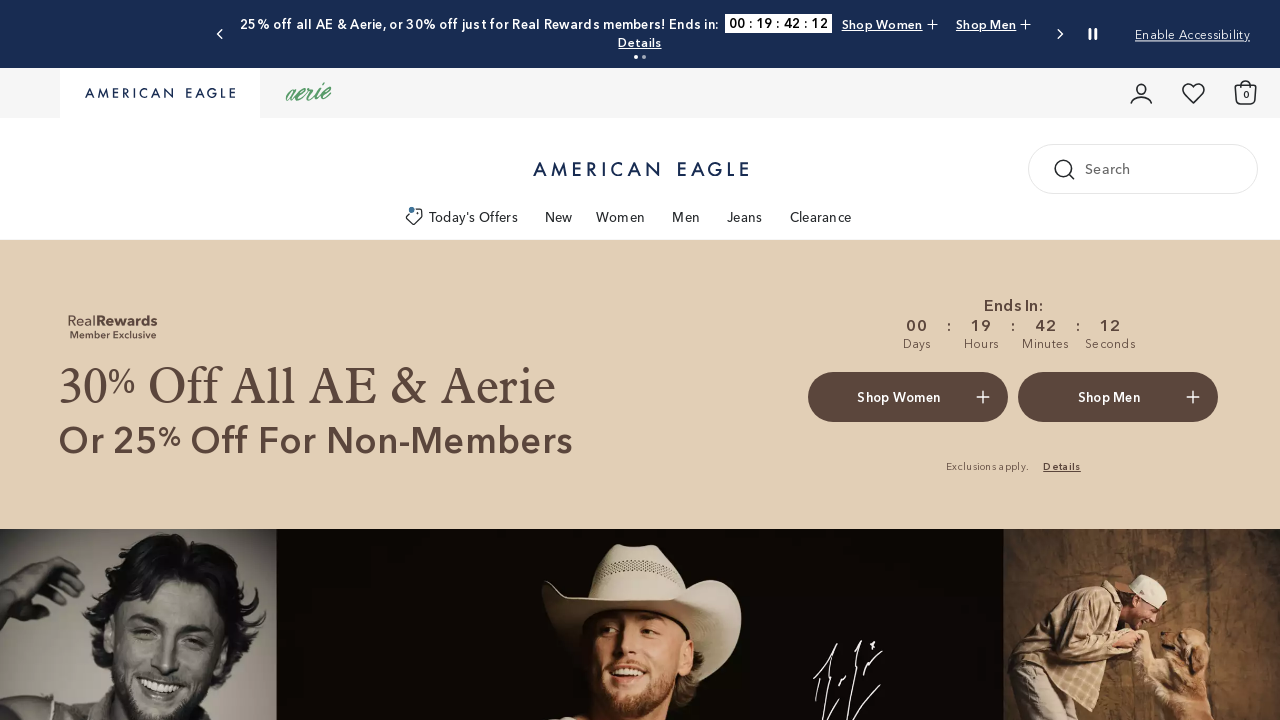

Navigated to American Eagle homepage at https://www.ae.com/us/en
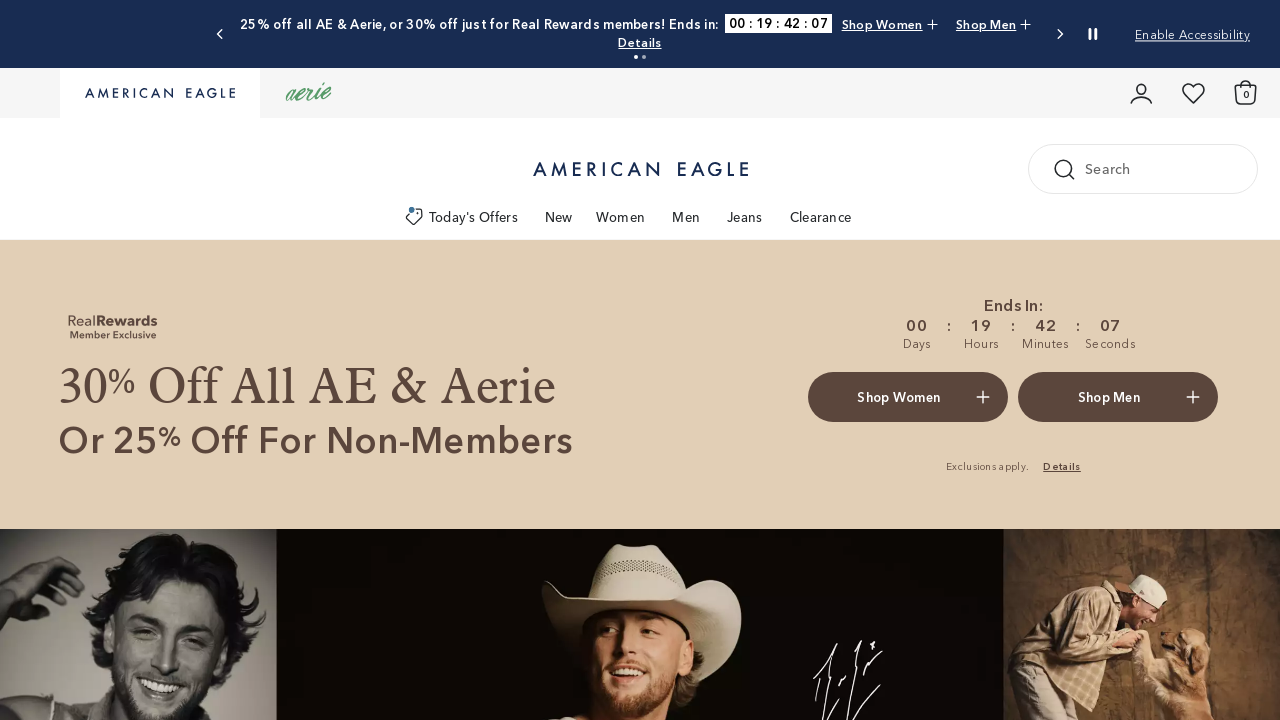

Verified that current URL matches expected homepage URL
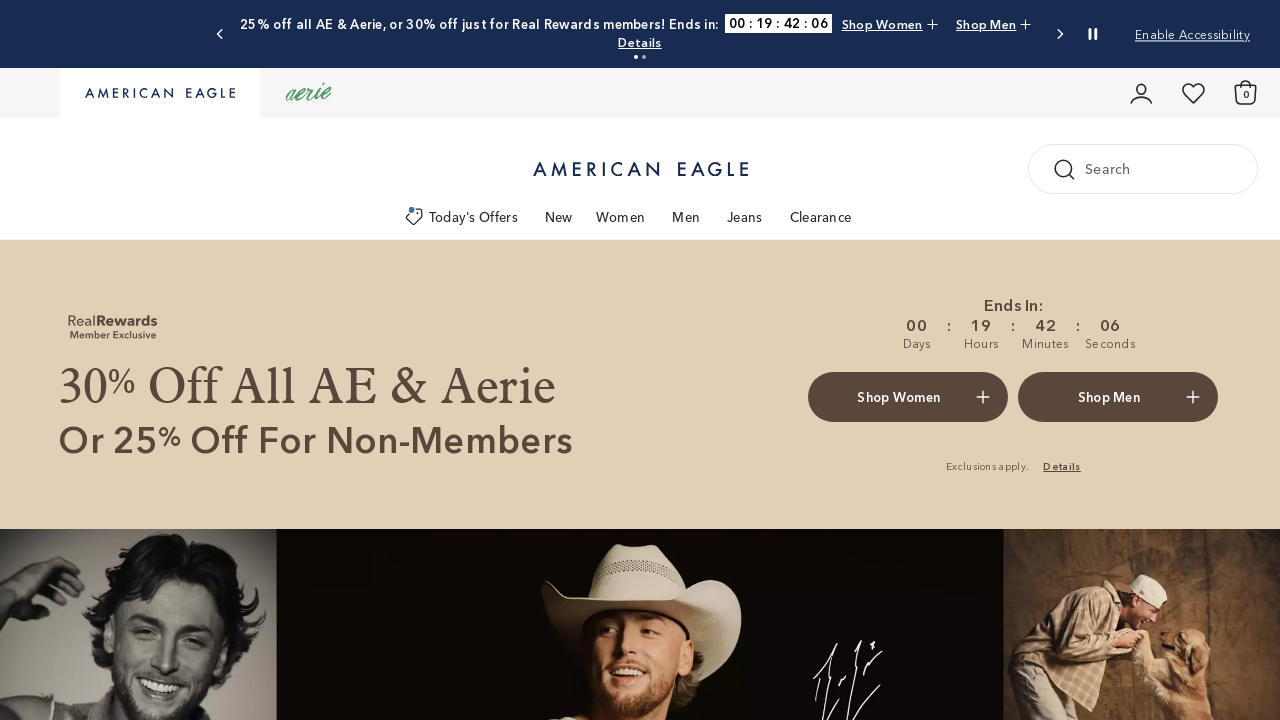

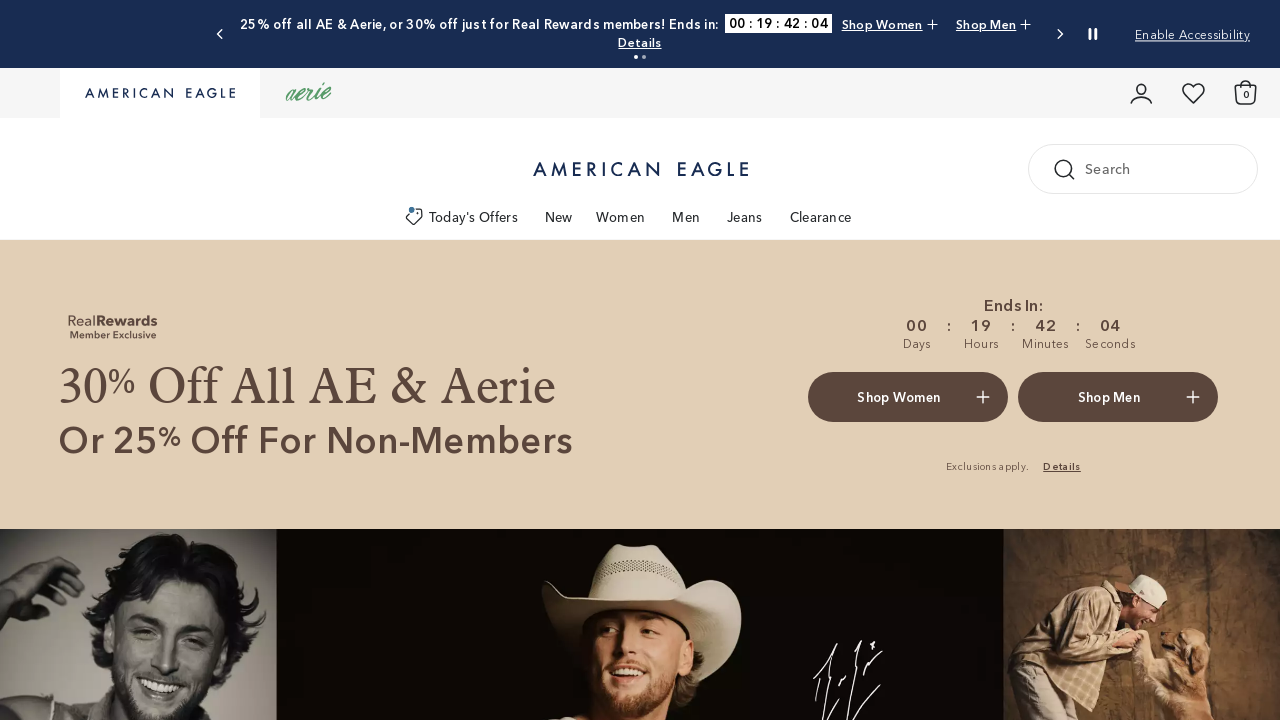